Tests data persistence after page reload by checking localStorage data displays correctly

Starting URL: https://tc-1-final-parte1.vercel.app/tabelaCadastro.html

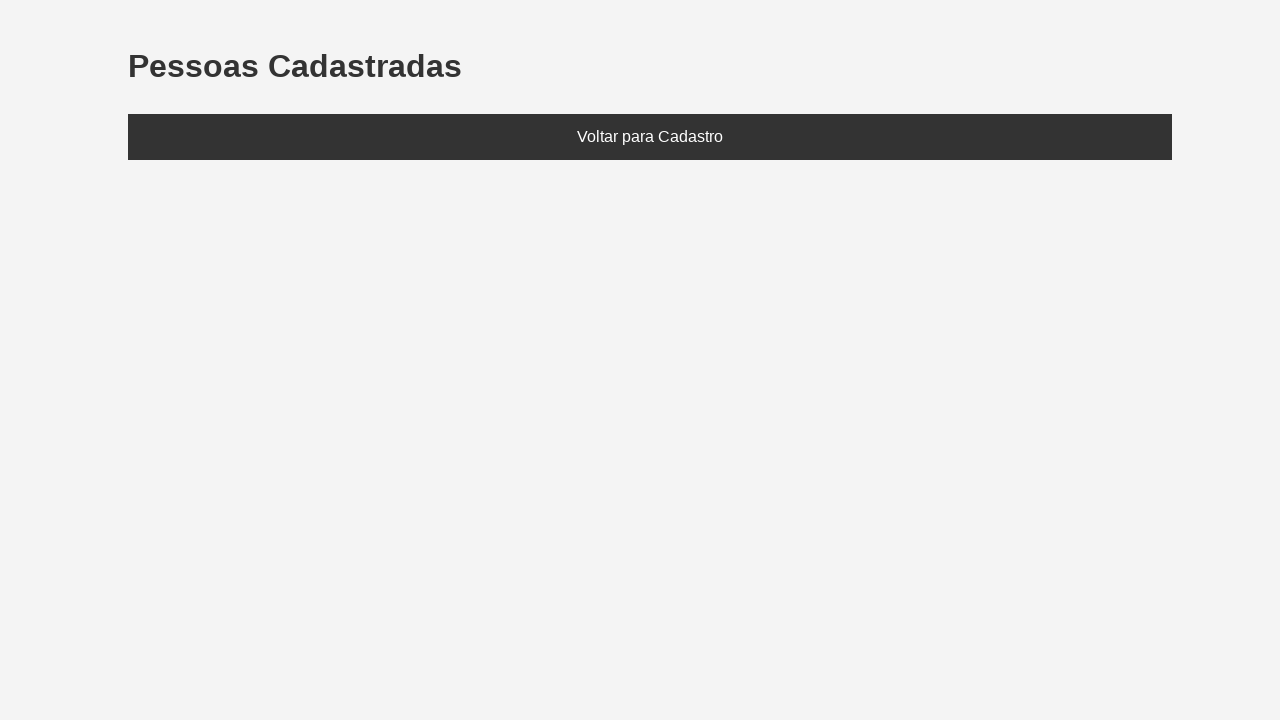

Set localStorage with test data (Eduarda, age 28)
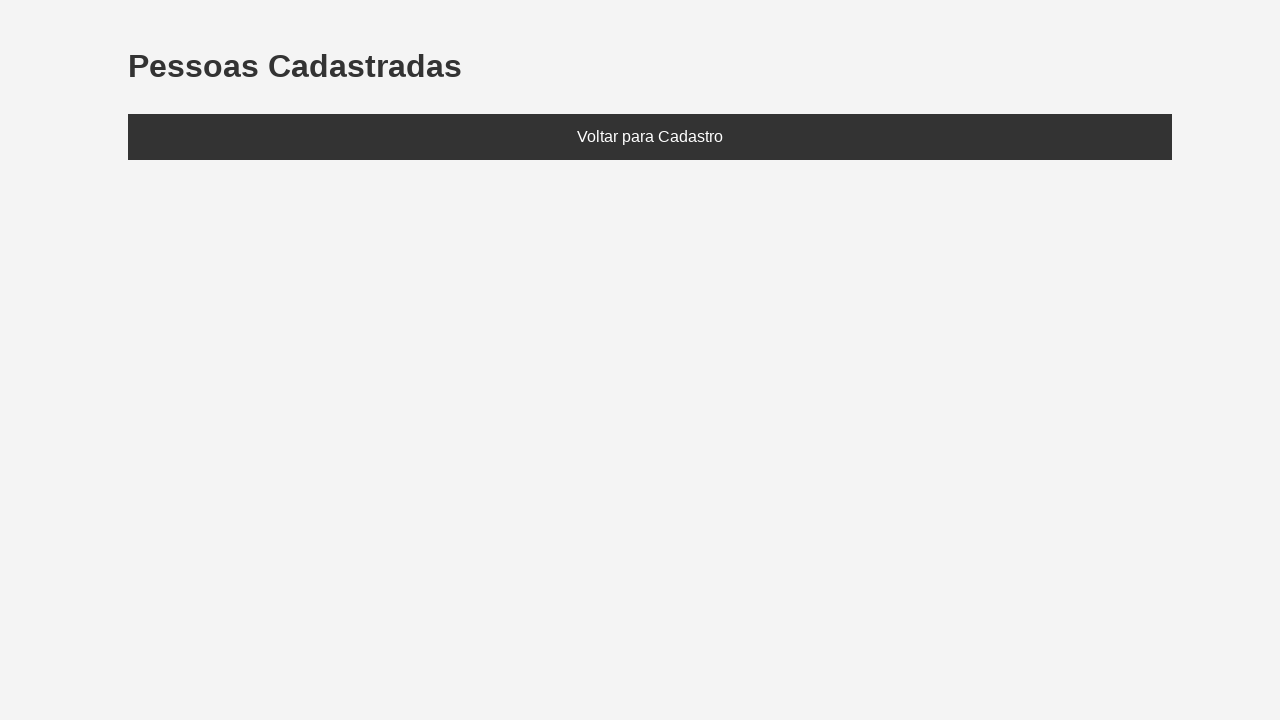

Reloaded page to load localStorage data
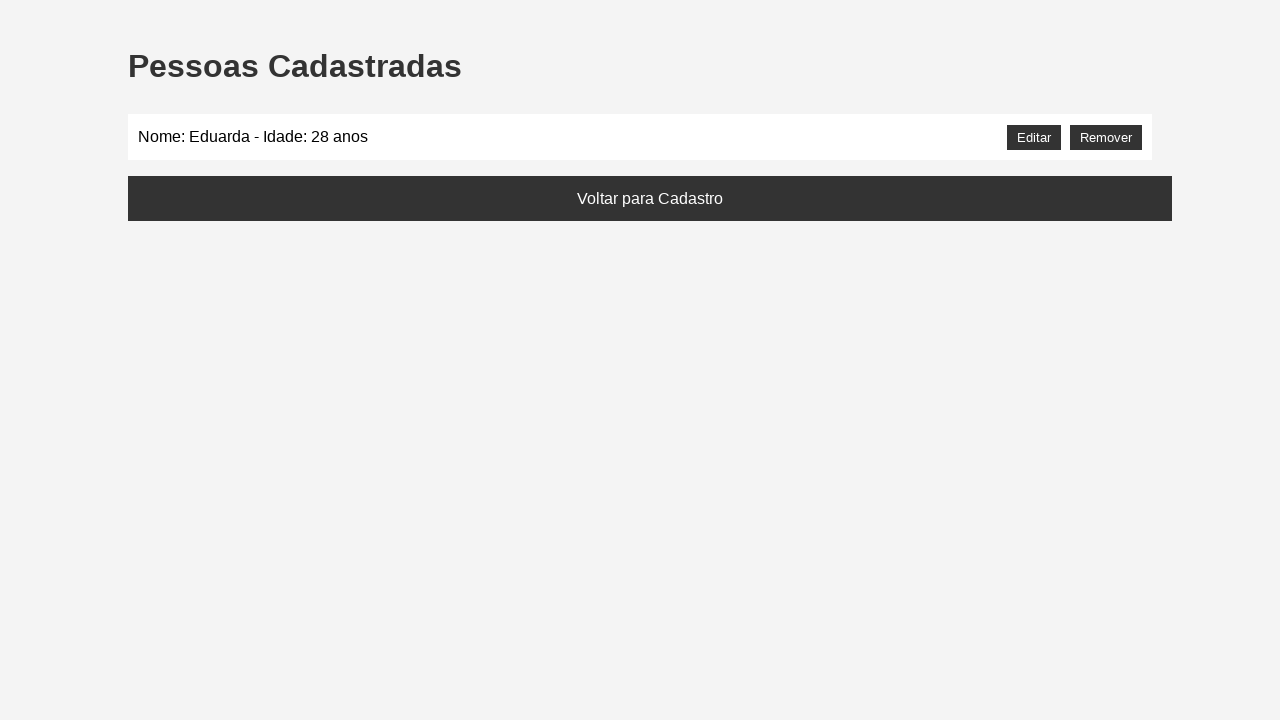

Verified that Eduarda data persisted and displays correctly after page reload
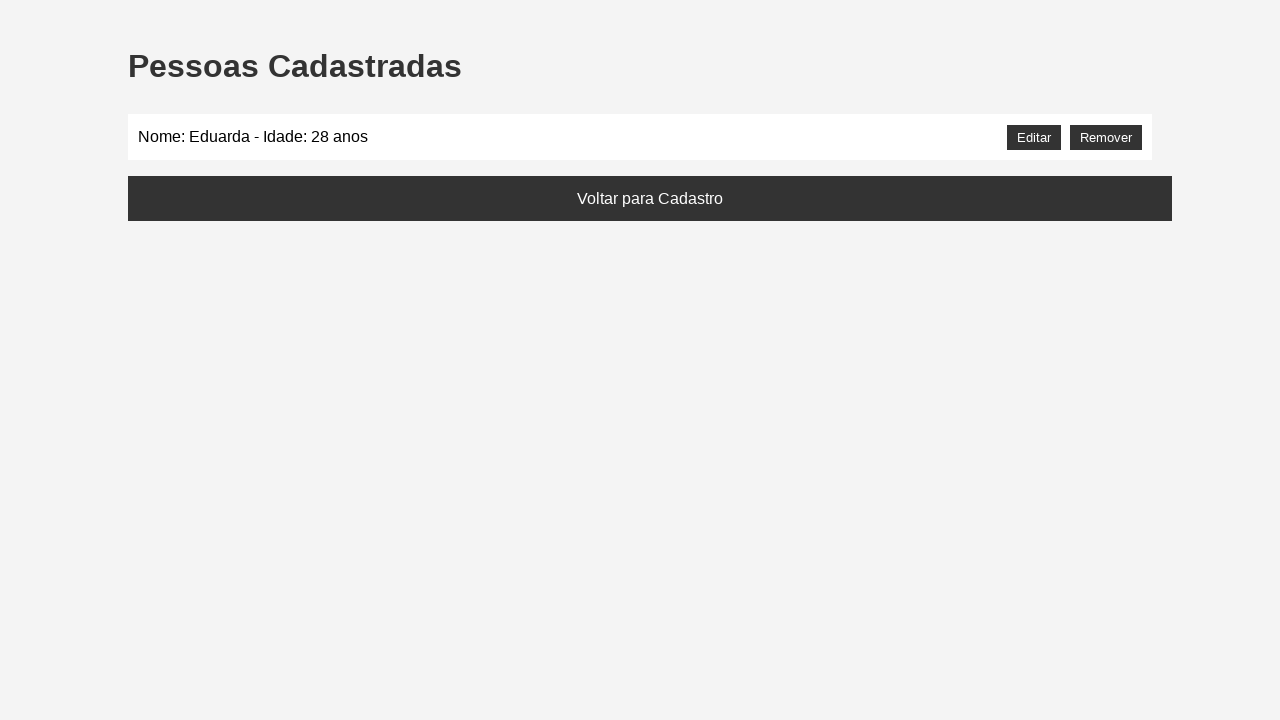

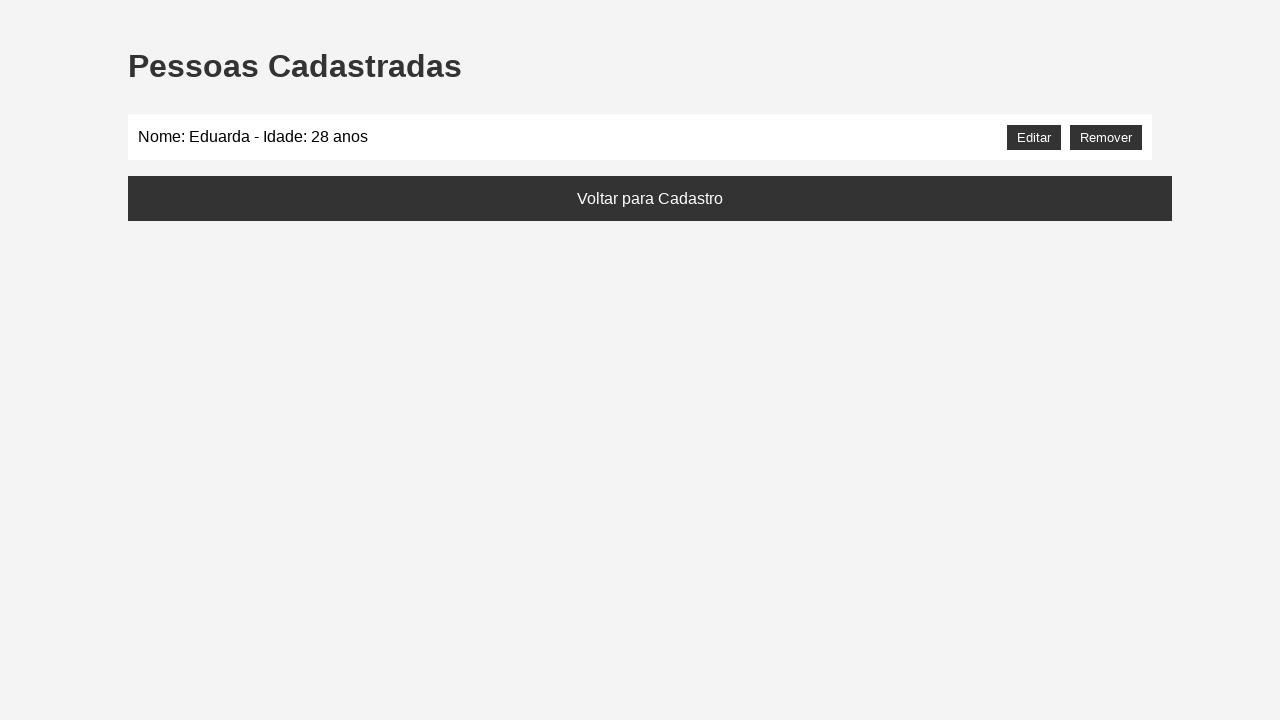